Navigates to a test automation practice page and verifies that a book table with price data is displayed and contains multiple rows.

Starting URL: https://testautomationpractice.blogspot.com/

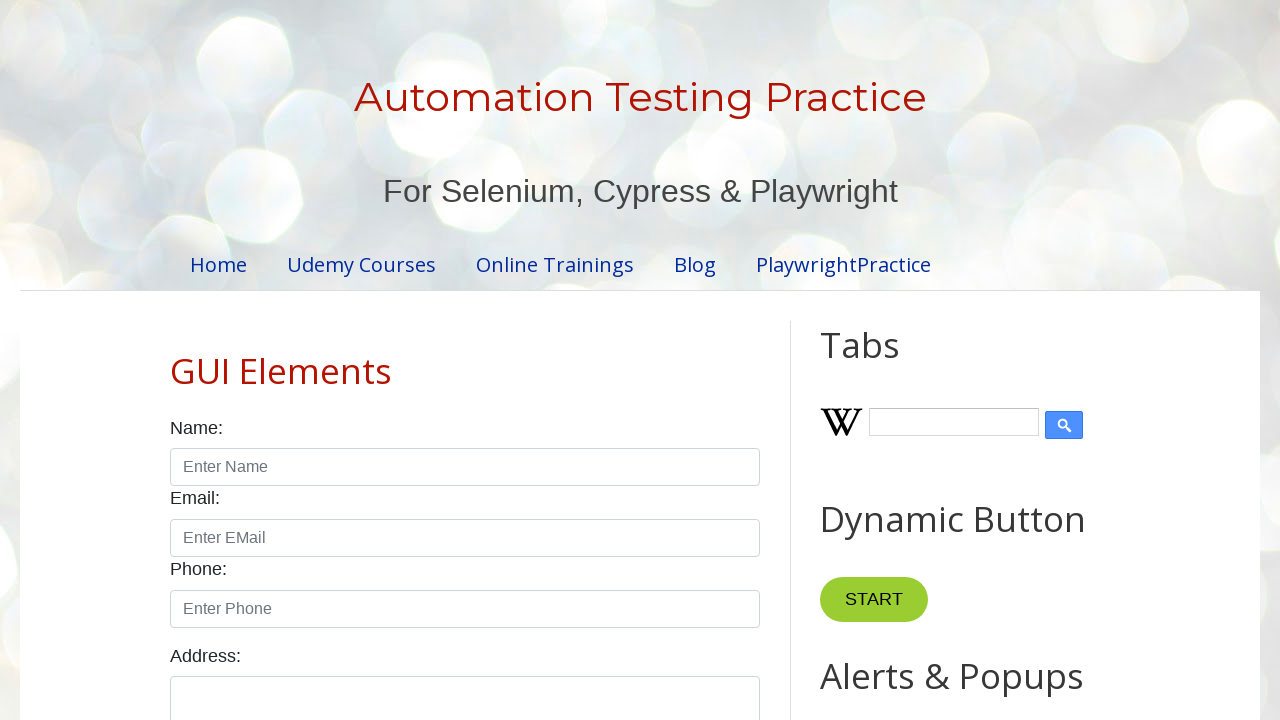

Navigated to test automation practice page
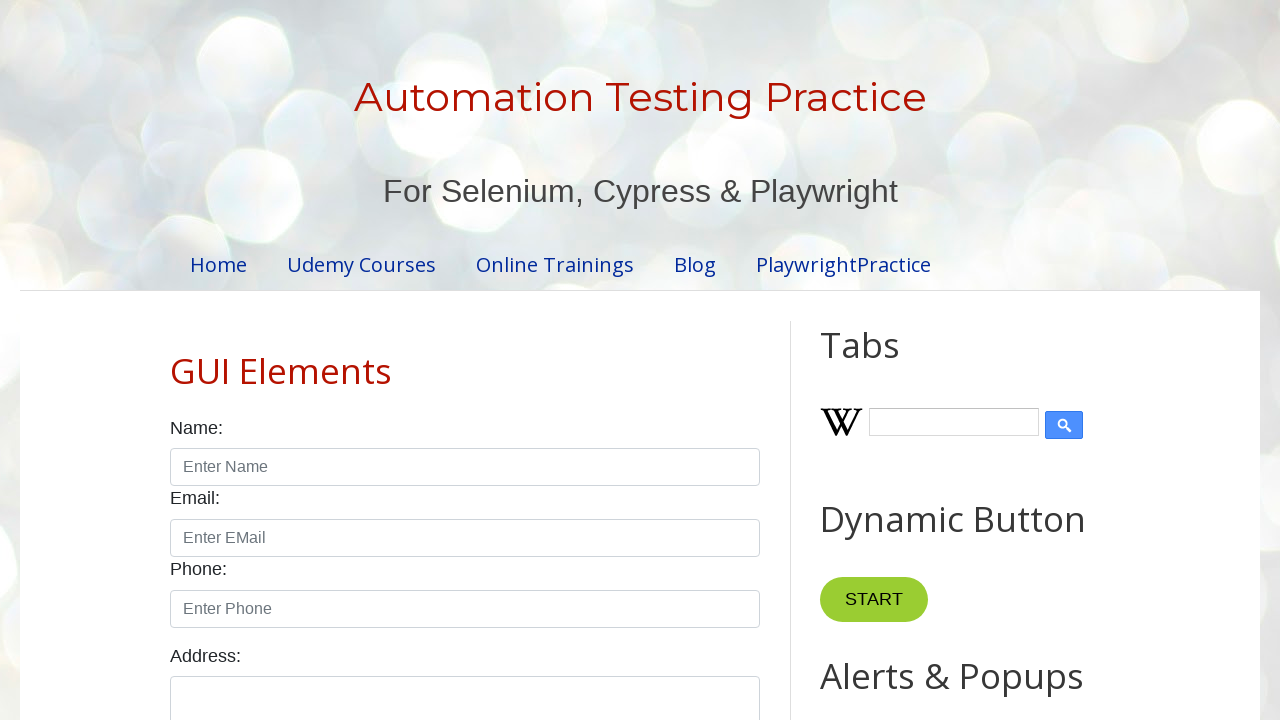

Book table loaded and became visible
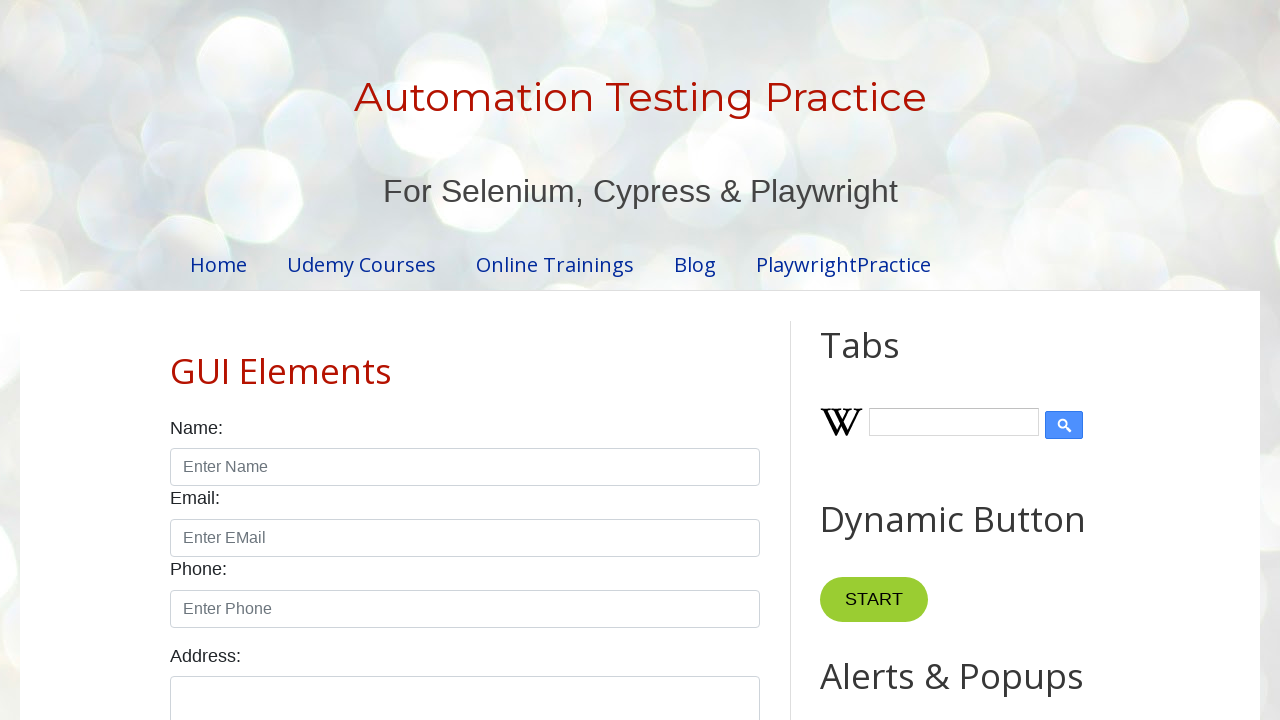

First table row is present and ready
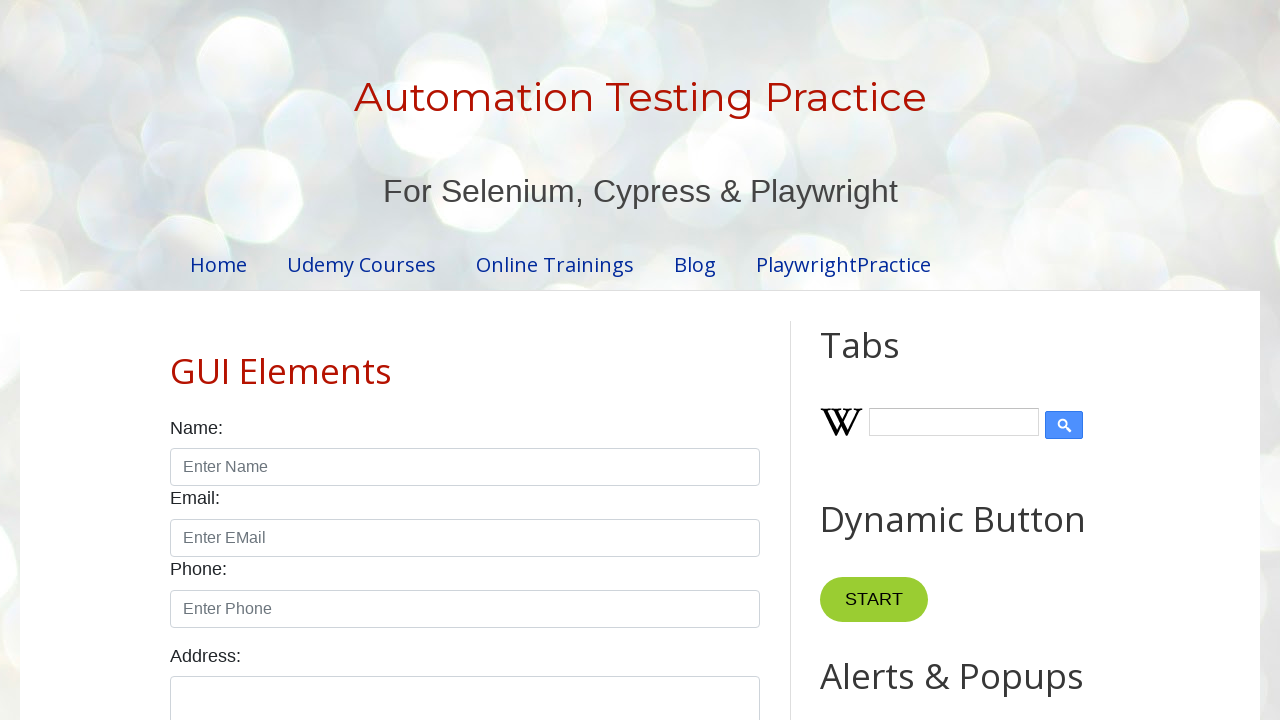

Table headers are present with column definitions
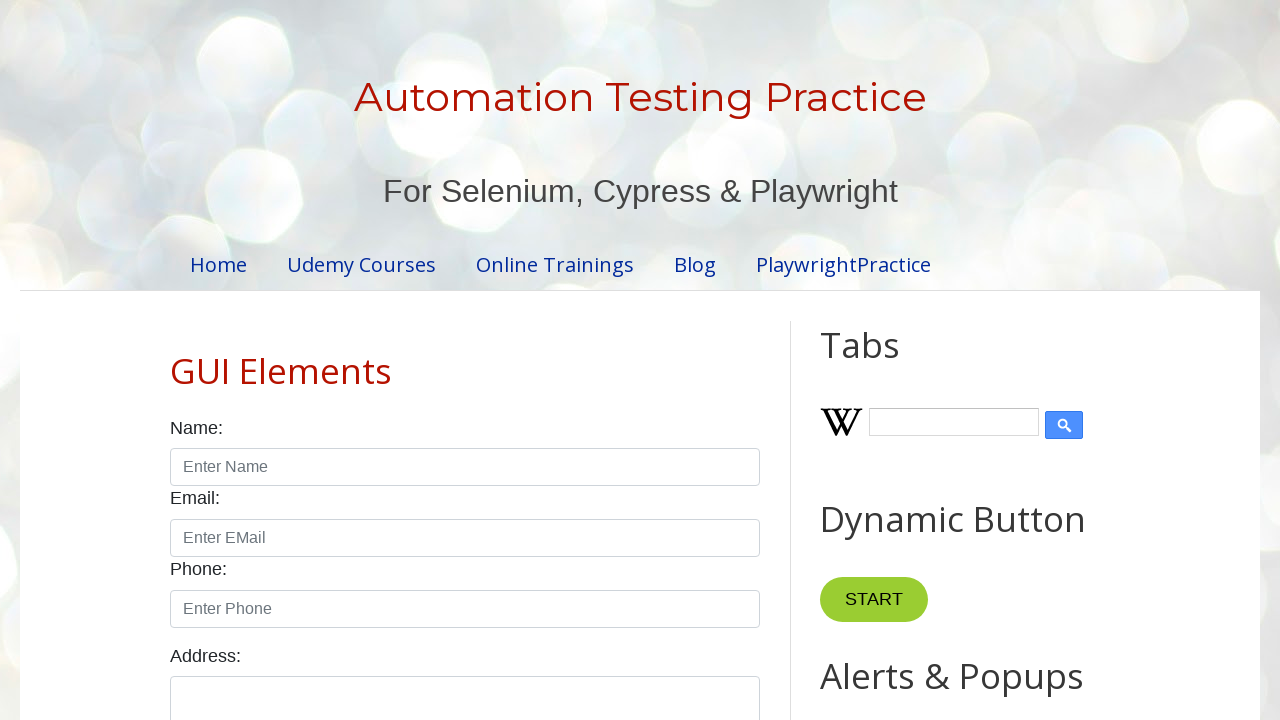

First data row with price information is visible
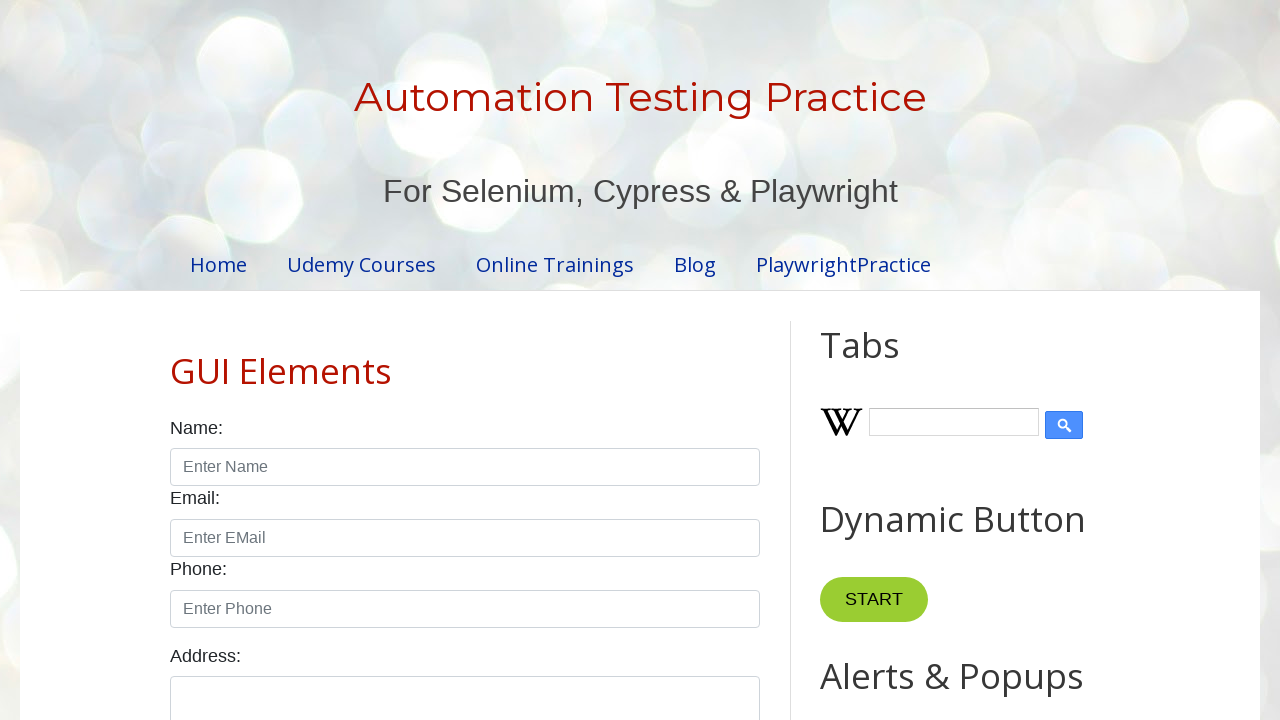

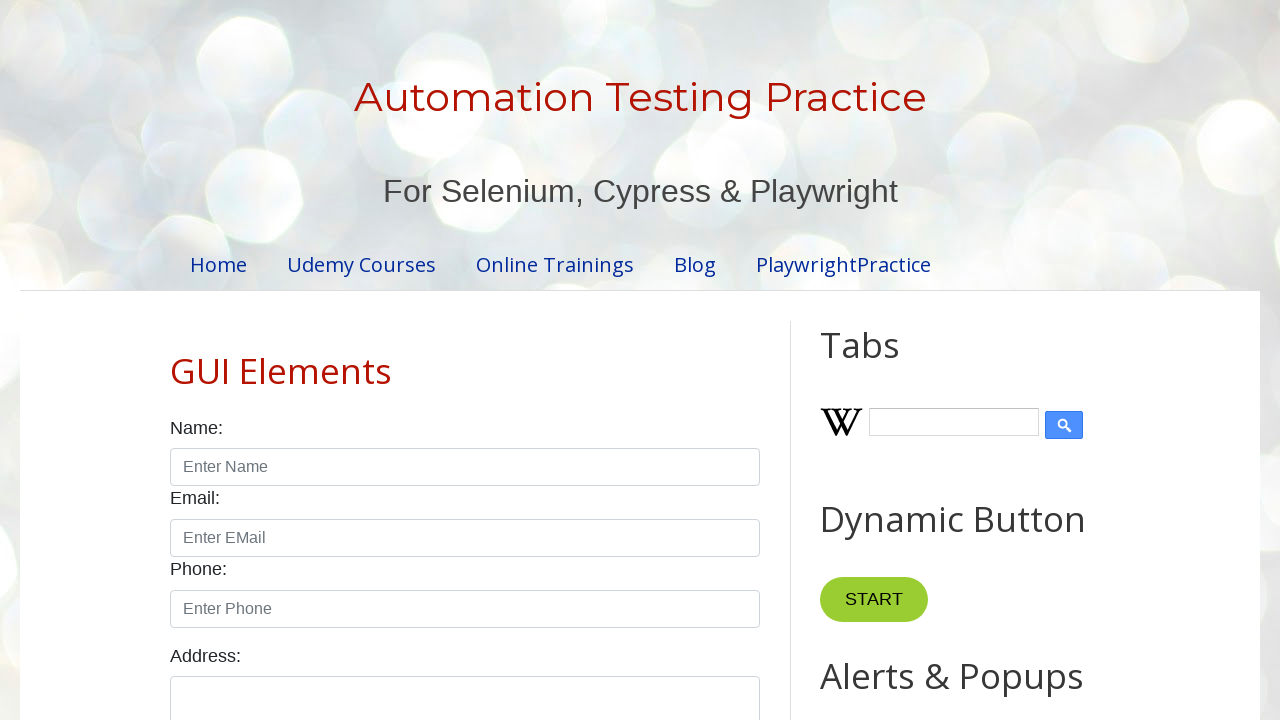